Tests that the checkout menu item is visible on the main page of the internet shop

Starting URL: http://intershop2.skillbox.ru/

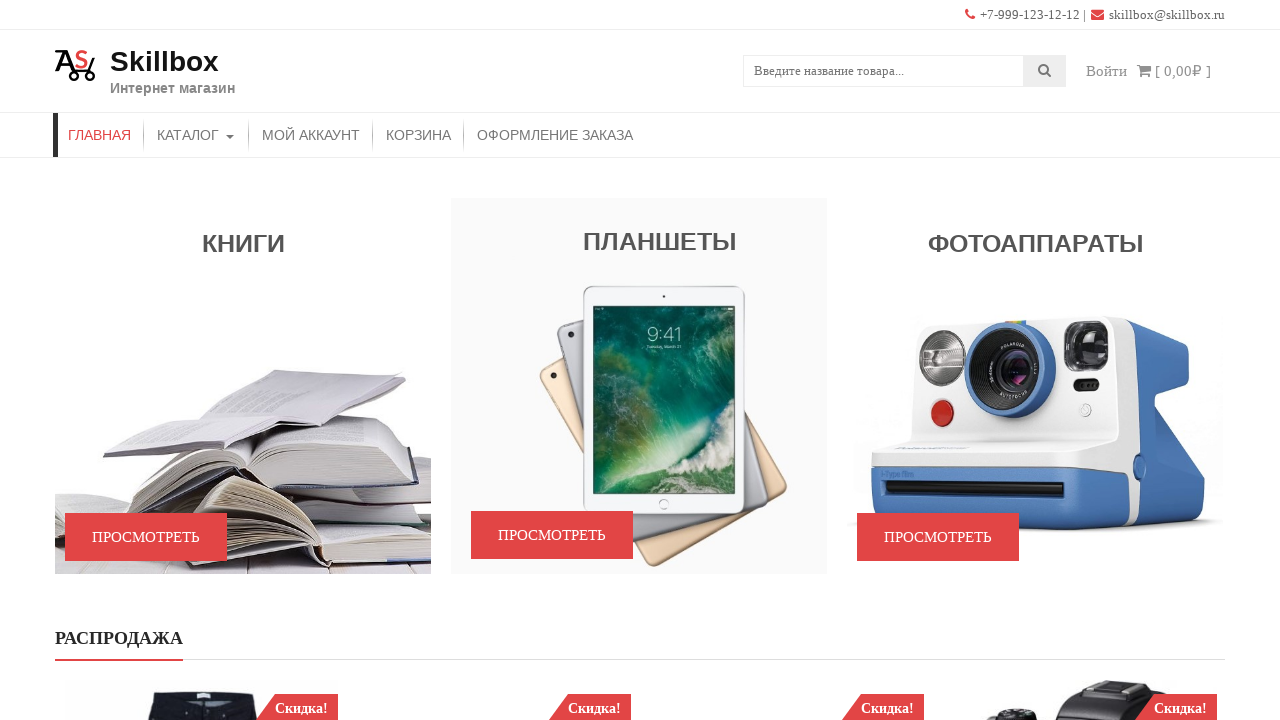

Waited for checkout menu item 'Оформление заказа' to become visible on the main page
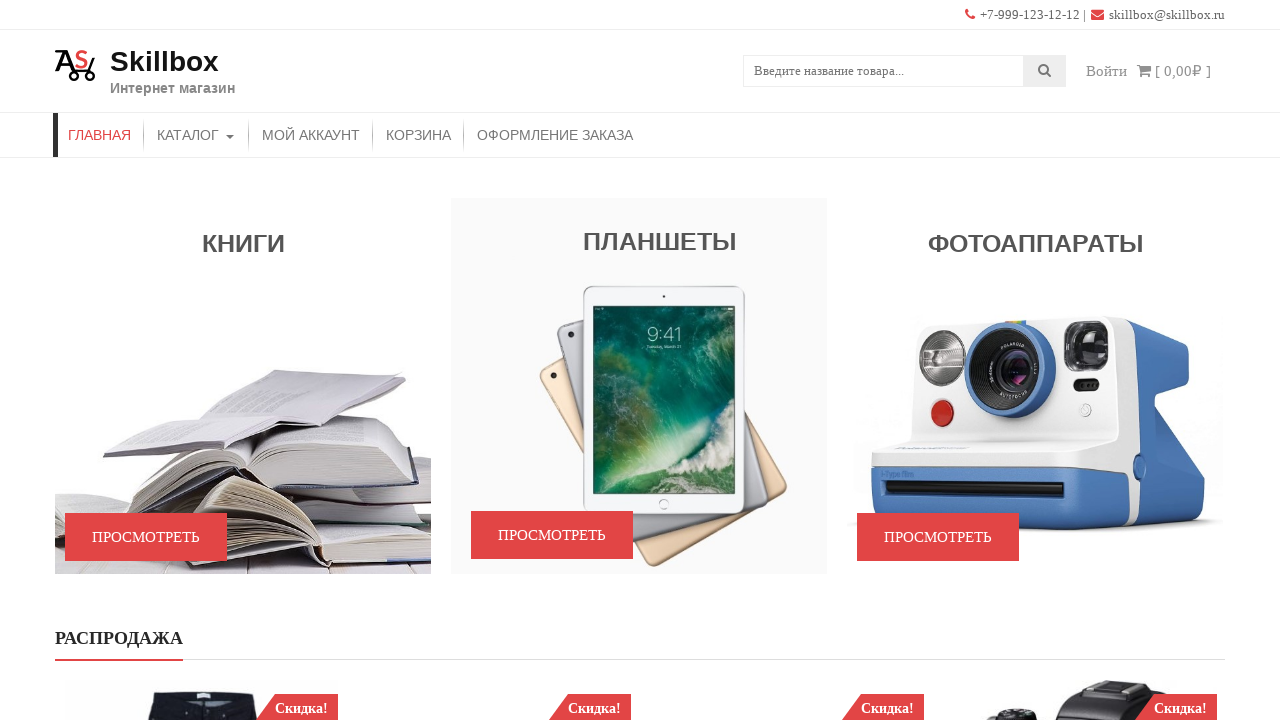

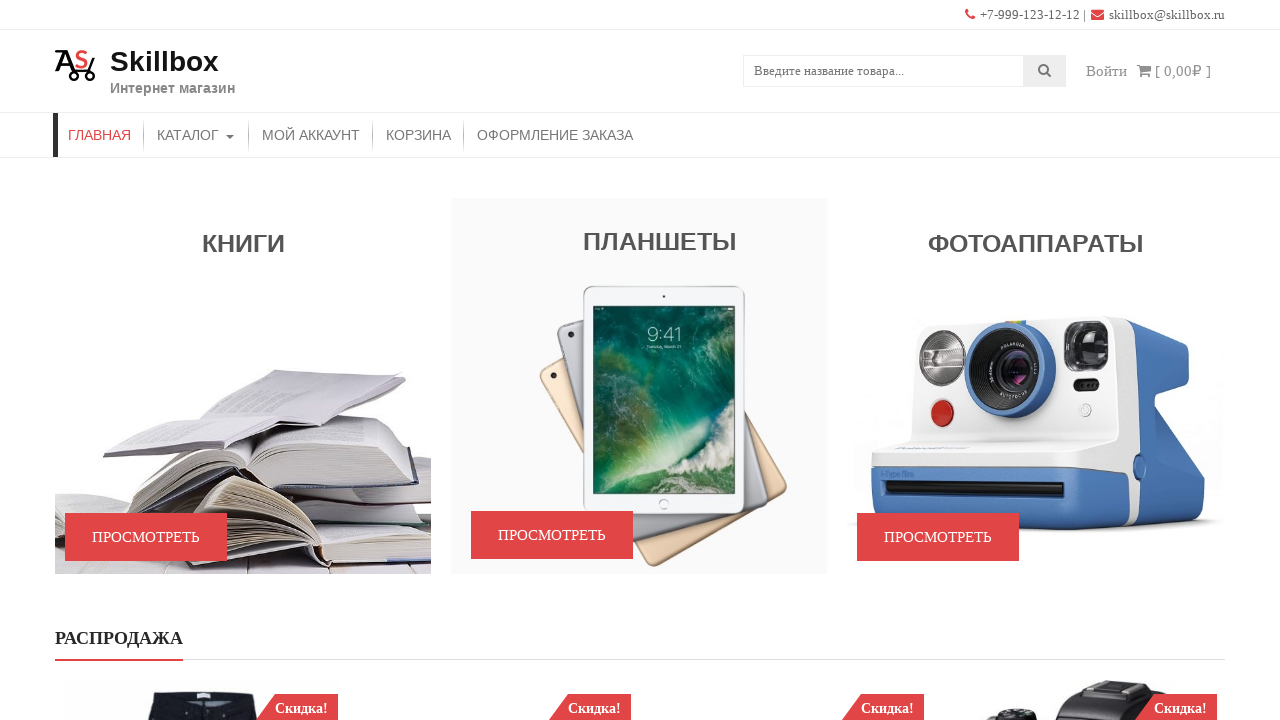